Navigates to the Selenium website, opens the Downloads page, and clicks on the latest version download link

Starting URL: https://www.seleniumhq.org

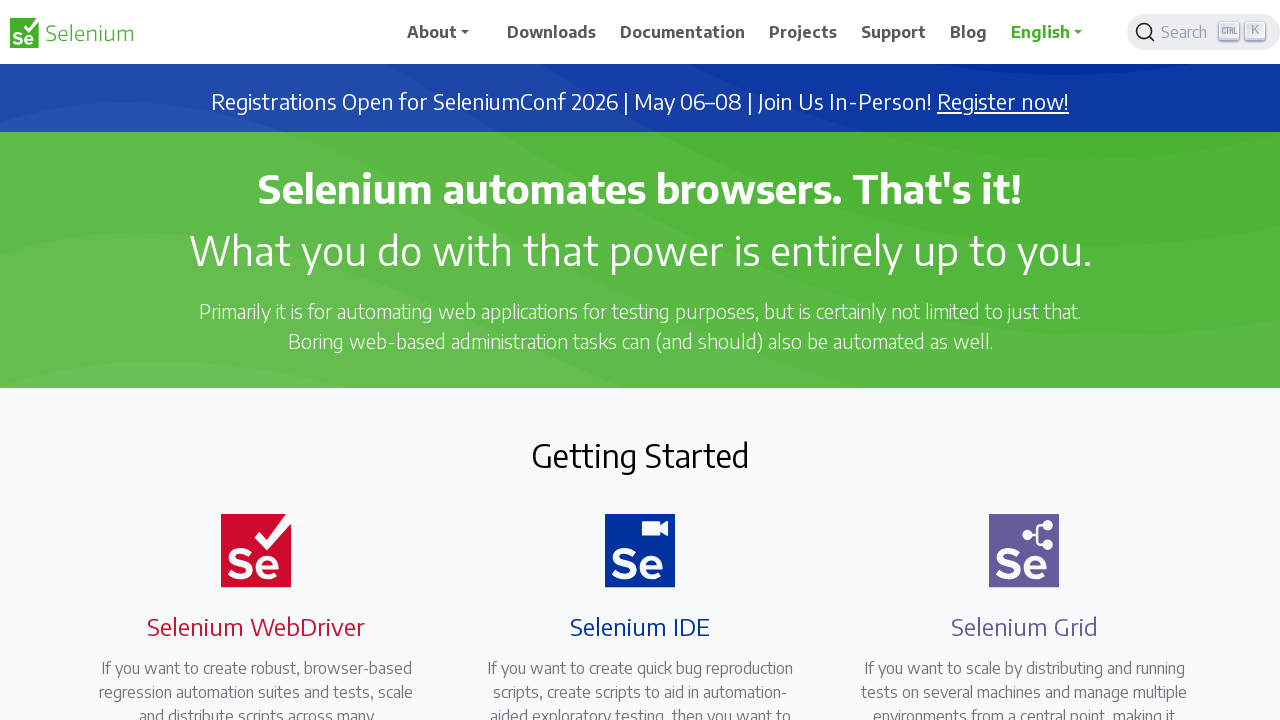

Clicked on Downloads menu item at (552, 32) on xpath=//span[.='Downloads']
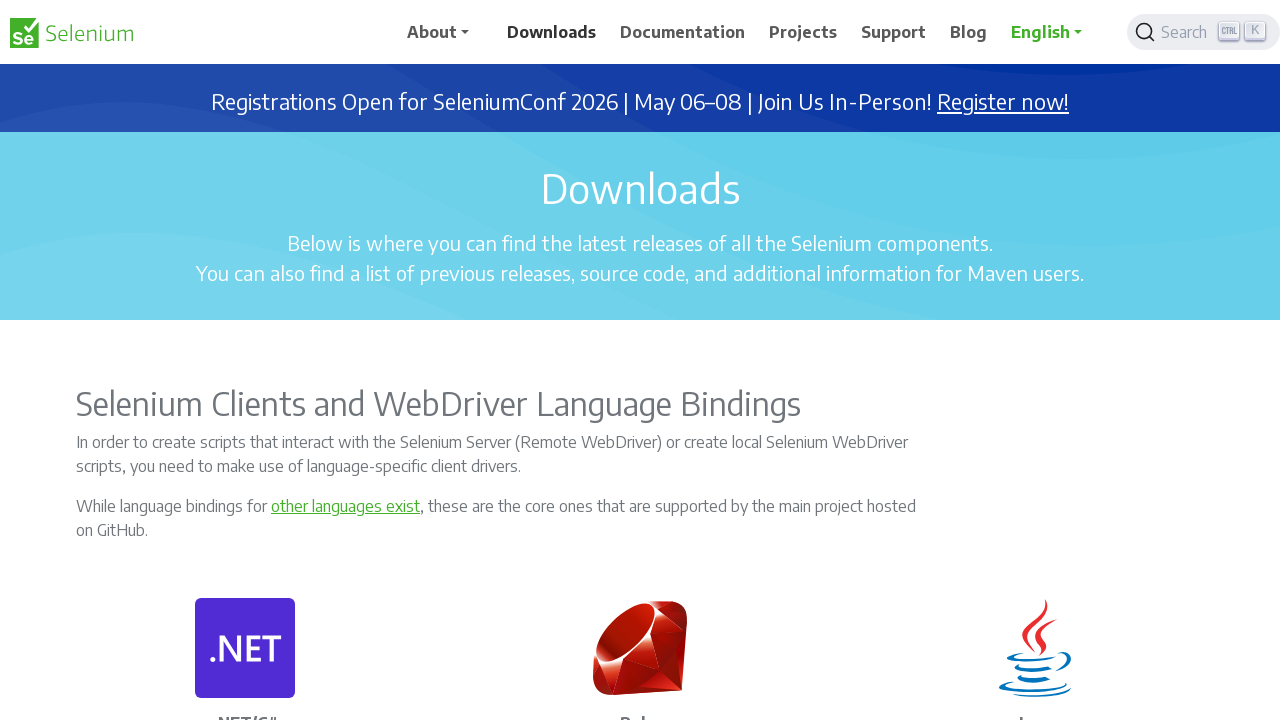

Downloads page loaded with latest version link visible
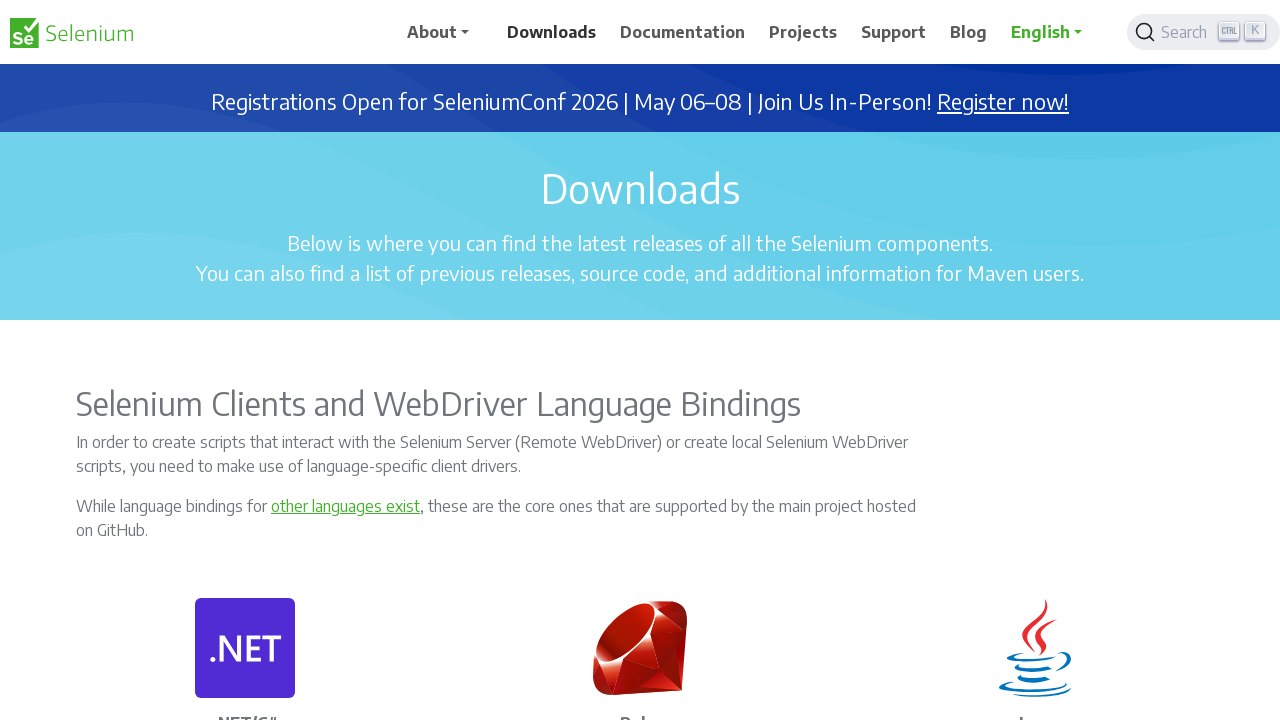

Clicked on latest version download link at (830, 361) on xpath=//p[contains(.,'Latest ')]/a
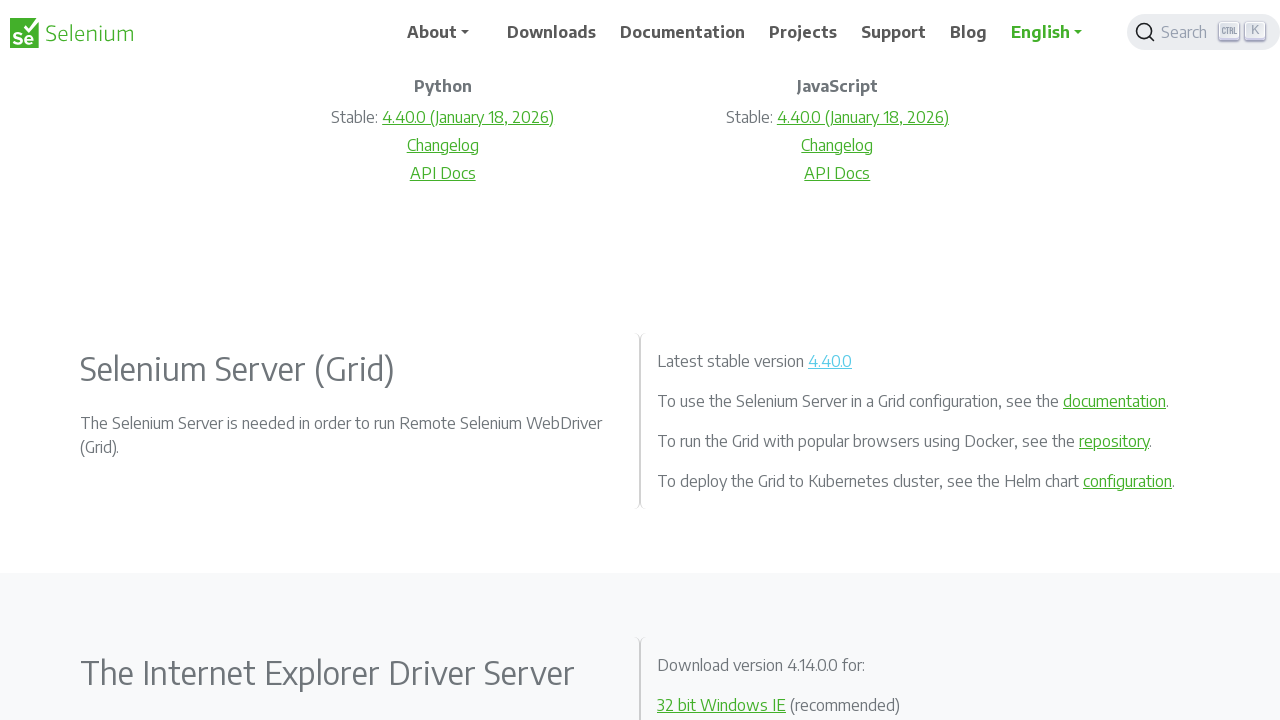

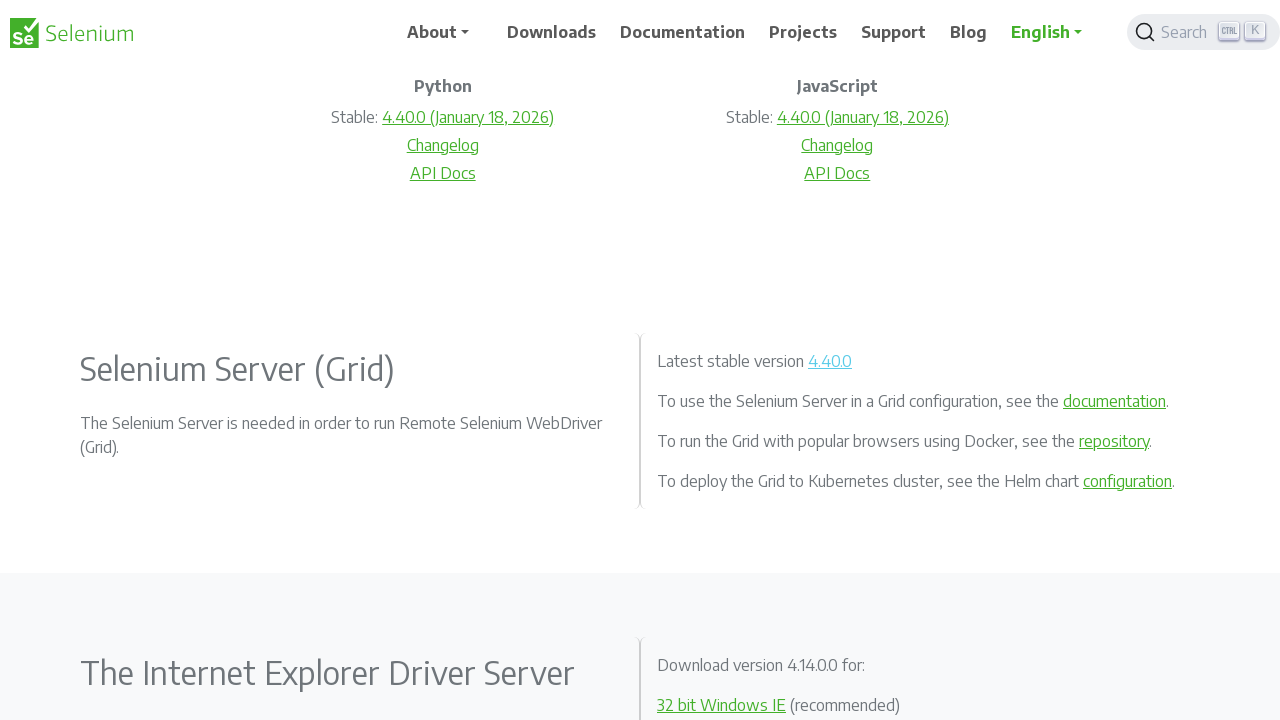